Tests basic browser functionality by navigating to Rahul Shetty Academy website and verifying the page title and URL are accessible.

Starting URL: https://rahulshettyacademy.com/#index

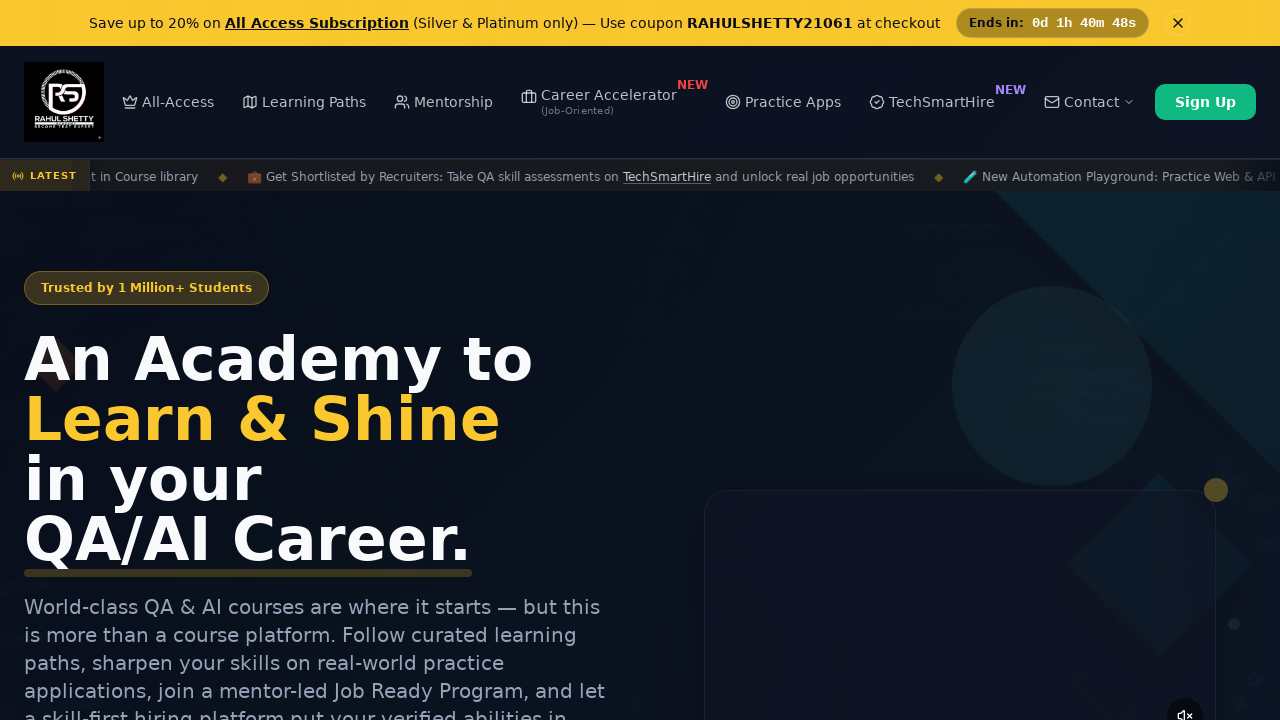

Waited for page to load with domcontentloaded state
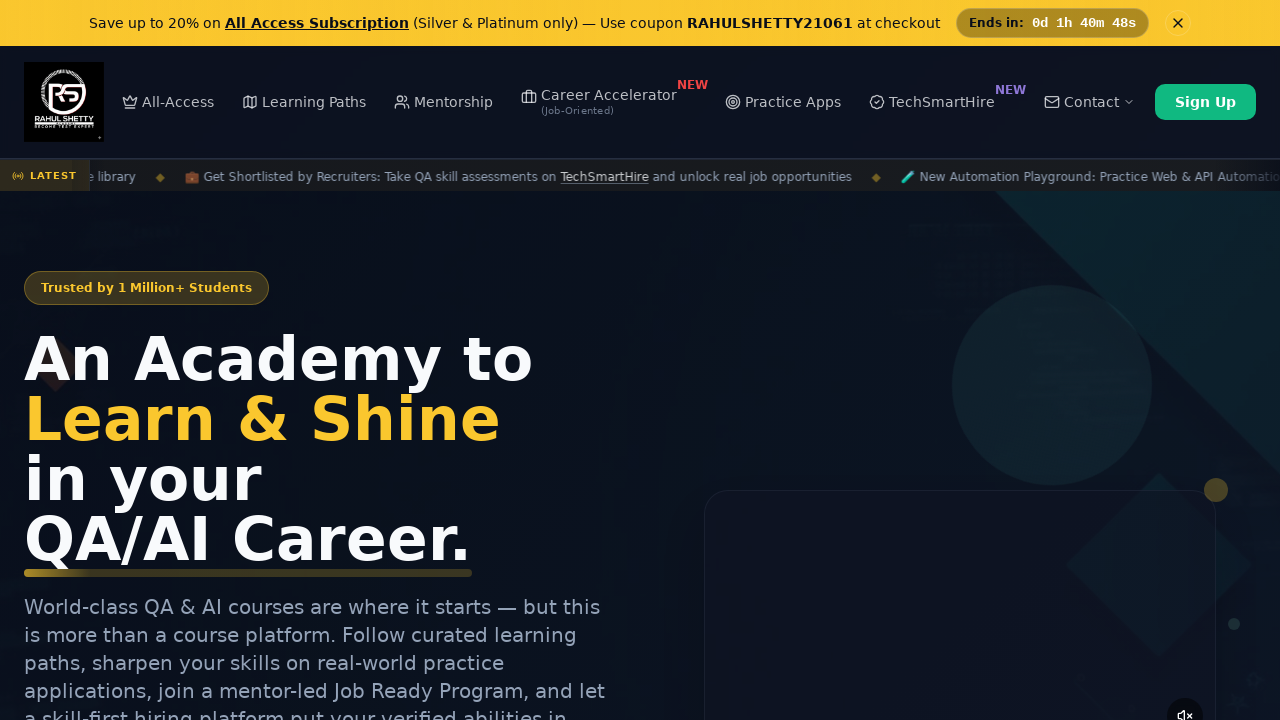

Retrieved page title: Rahul Shetty Academy | QA Automation, Playwright, AI Testing & Online Training
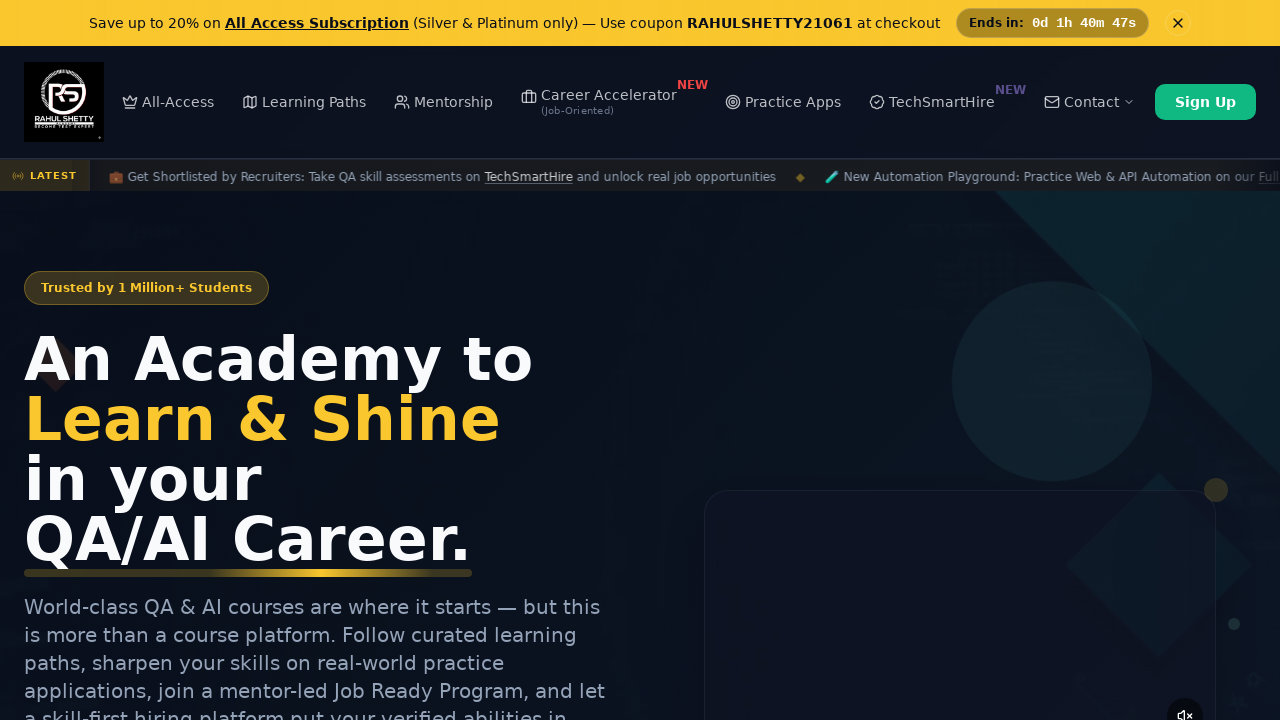

Retrieved current URL: https://rahulshettyacademy.com/#index
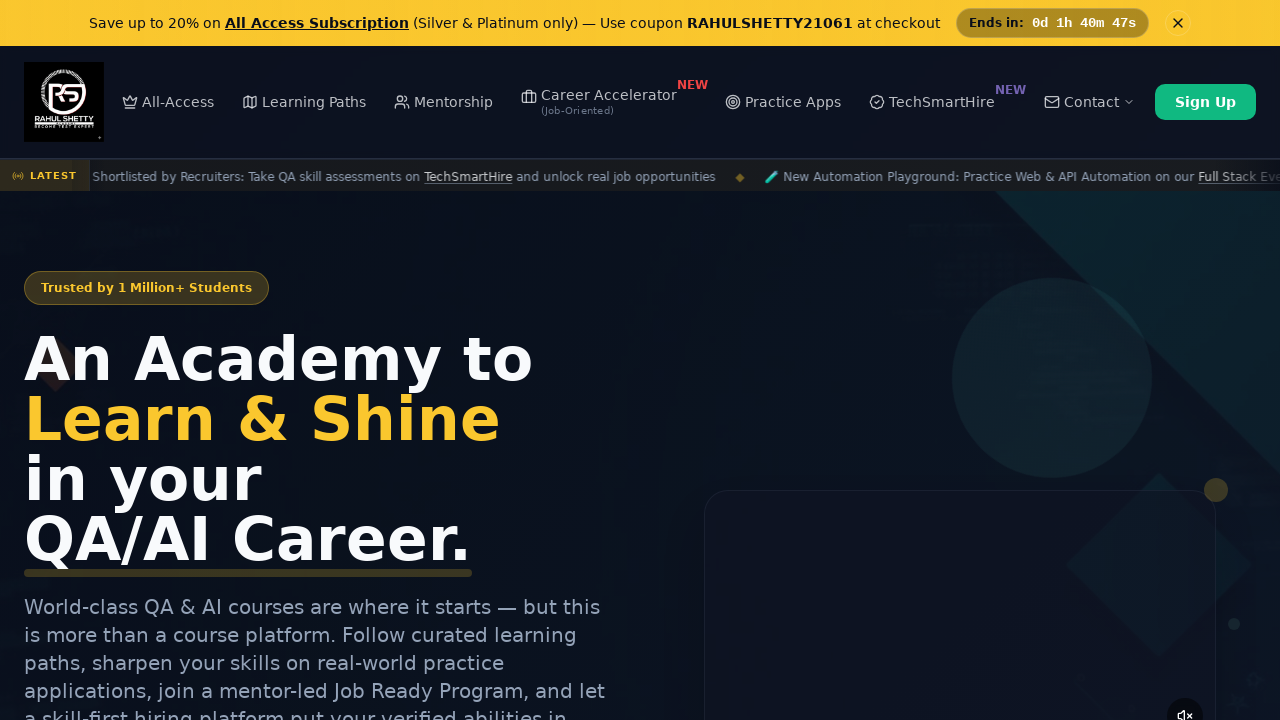

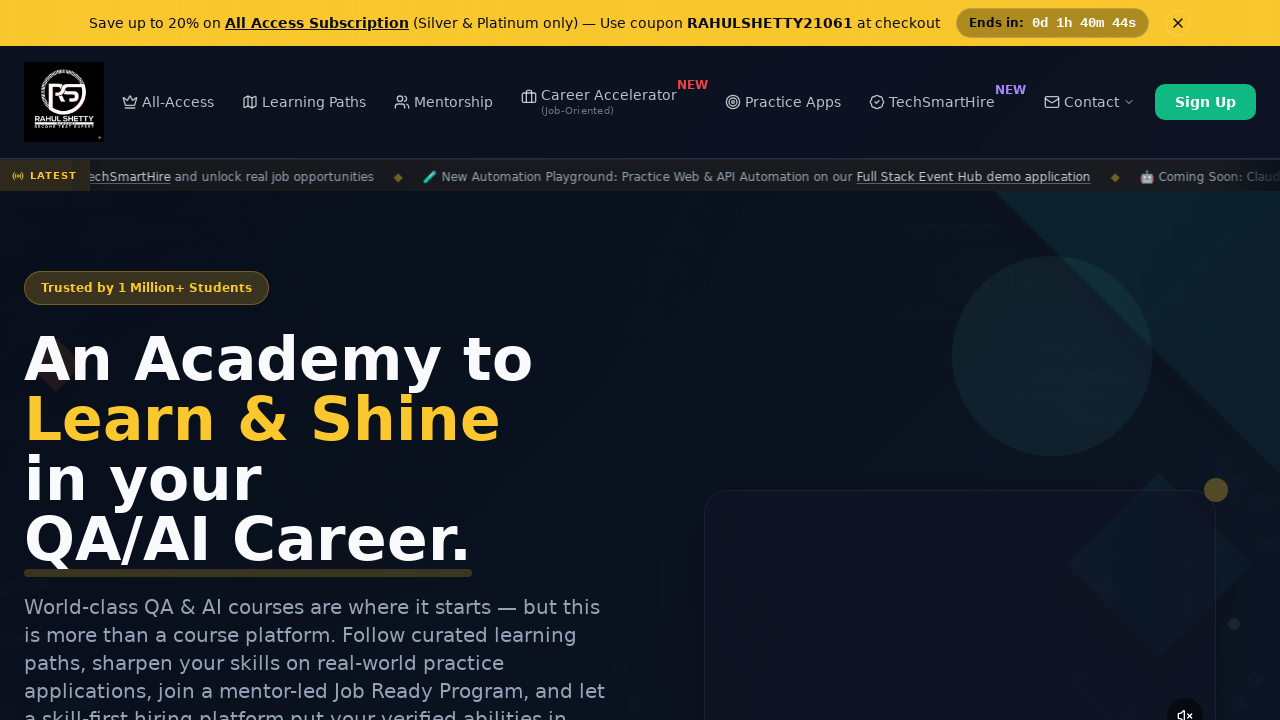